Tests browser window sizing functionality by setting a specific window size (480x800) and then maximizing the window on Baidu mobile site

Starting URL: http://m.baidu.com

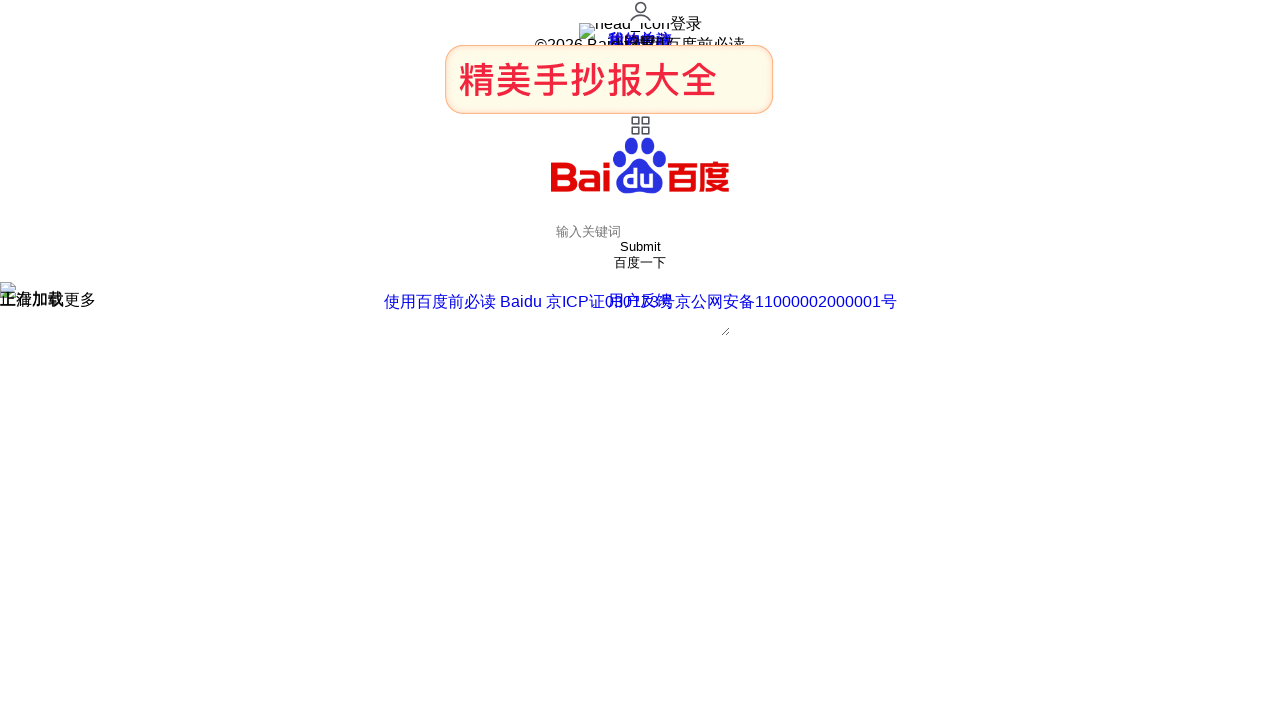

Set browser viewport to 480x800 pixels (mobile size)
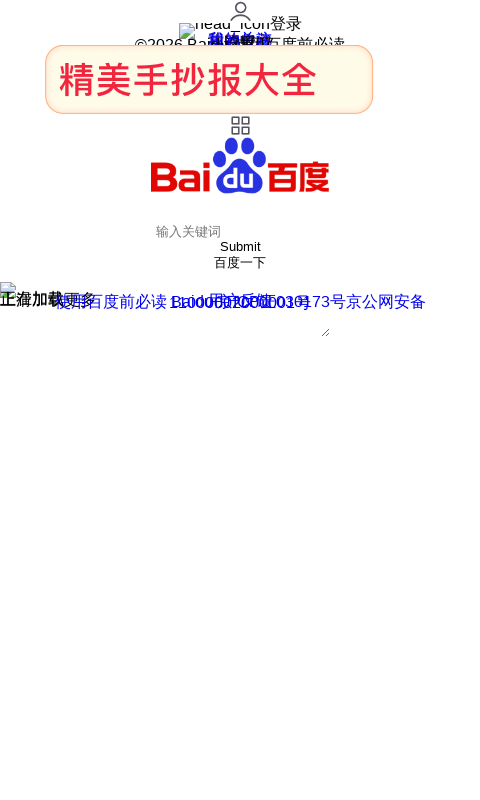

Maximized browser window by setting viewport to 1920x1080 pixels
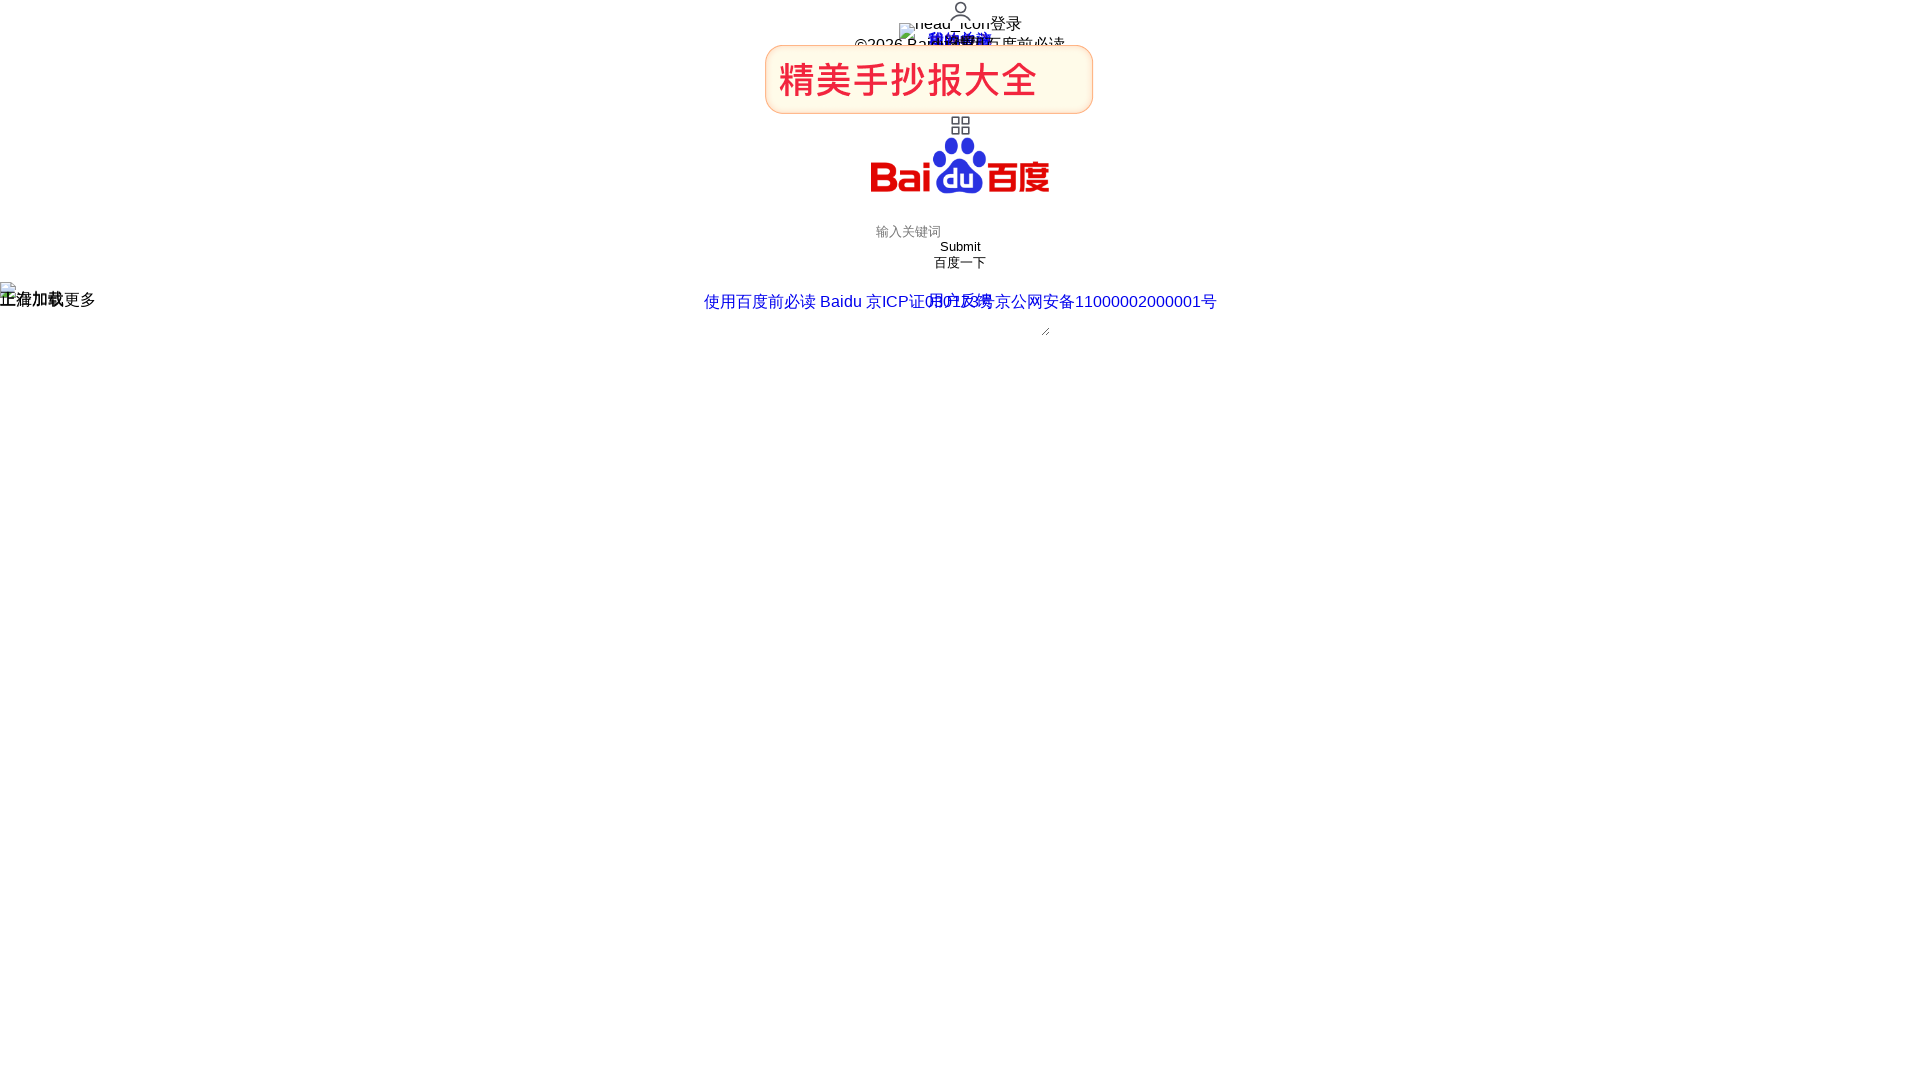

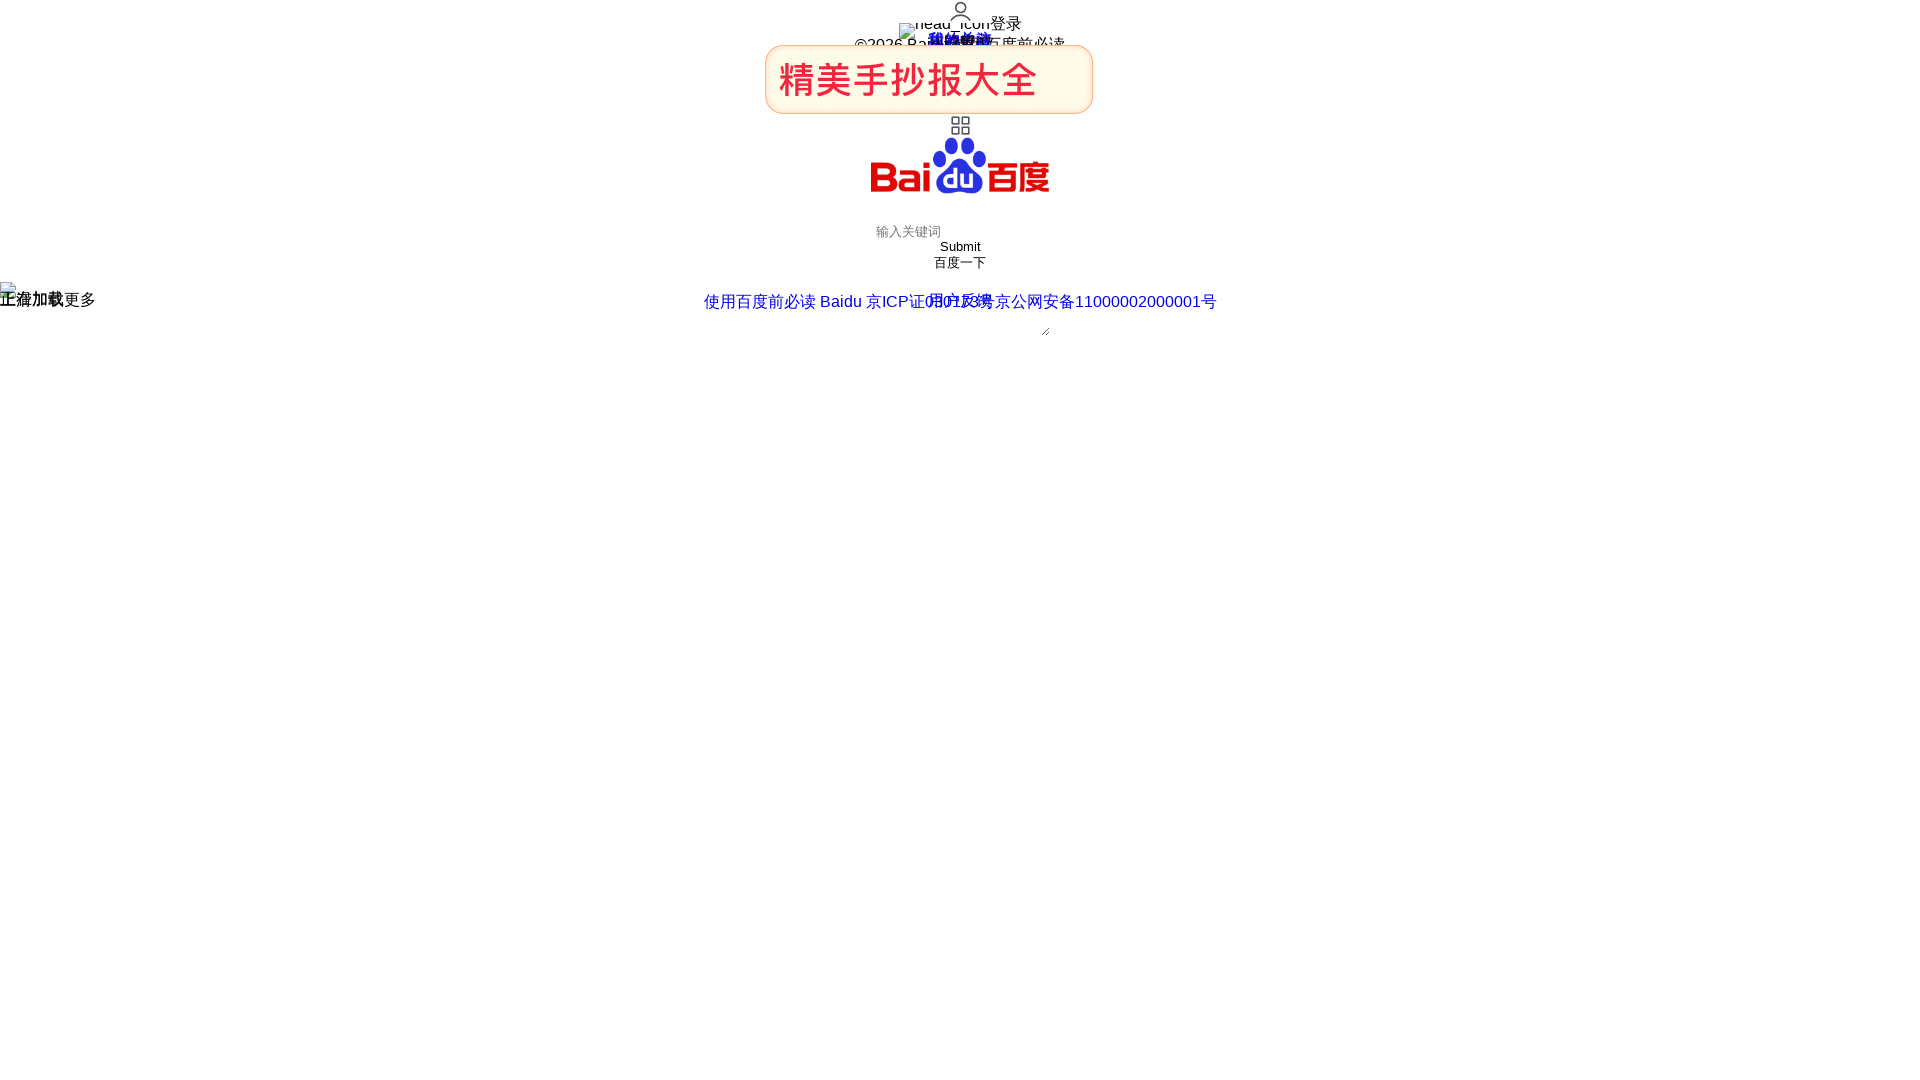